Tests that a button becomes clickable after a delay on a dynamic properties demo page

Starting URL: https://demoqa.com/dynamic-properties

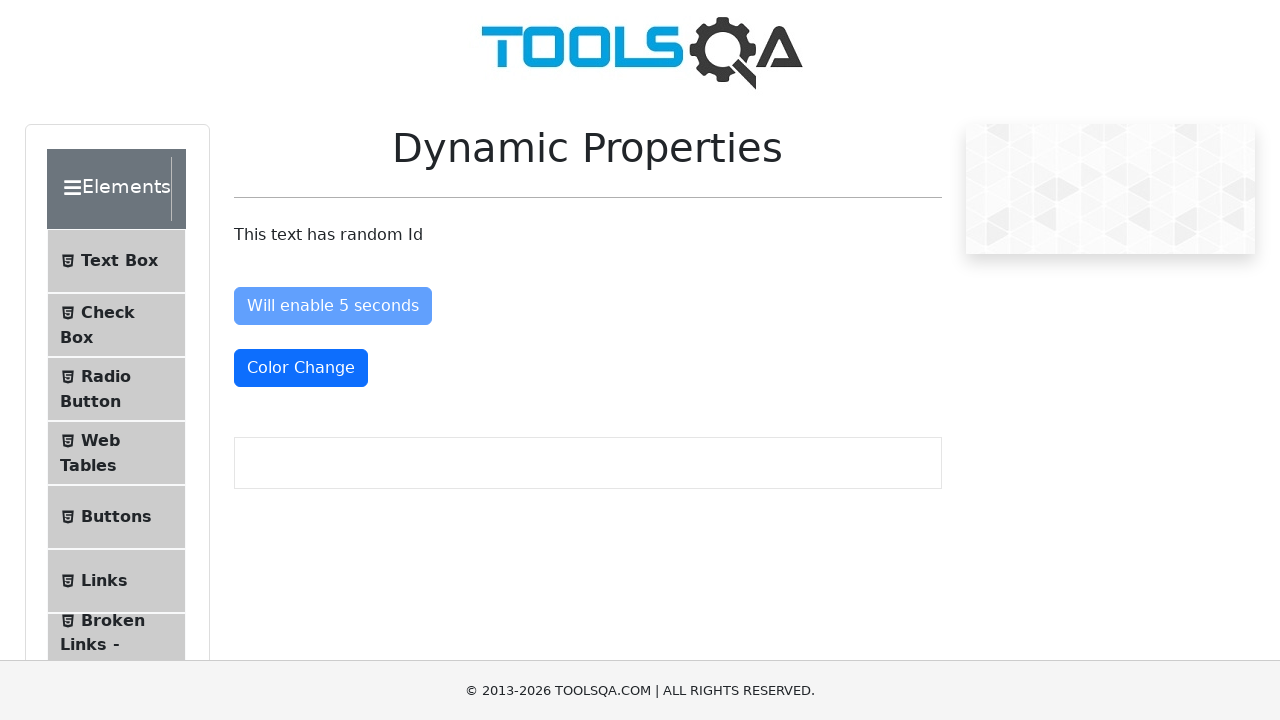

Waited for 'Enable After' button to become enabled (max 6 seconds)
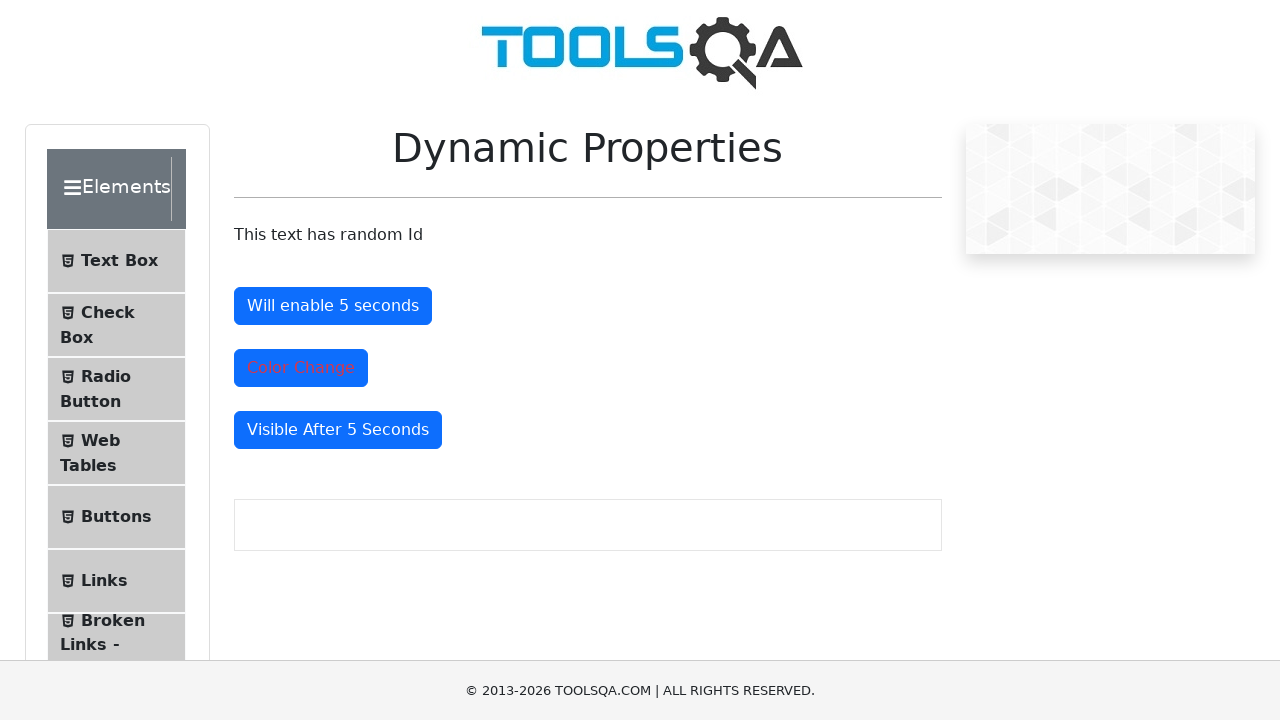

Located the 'Enable After' button element
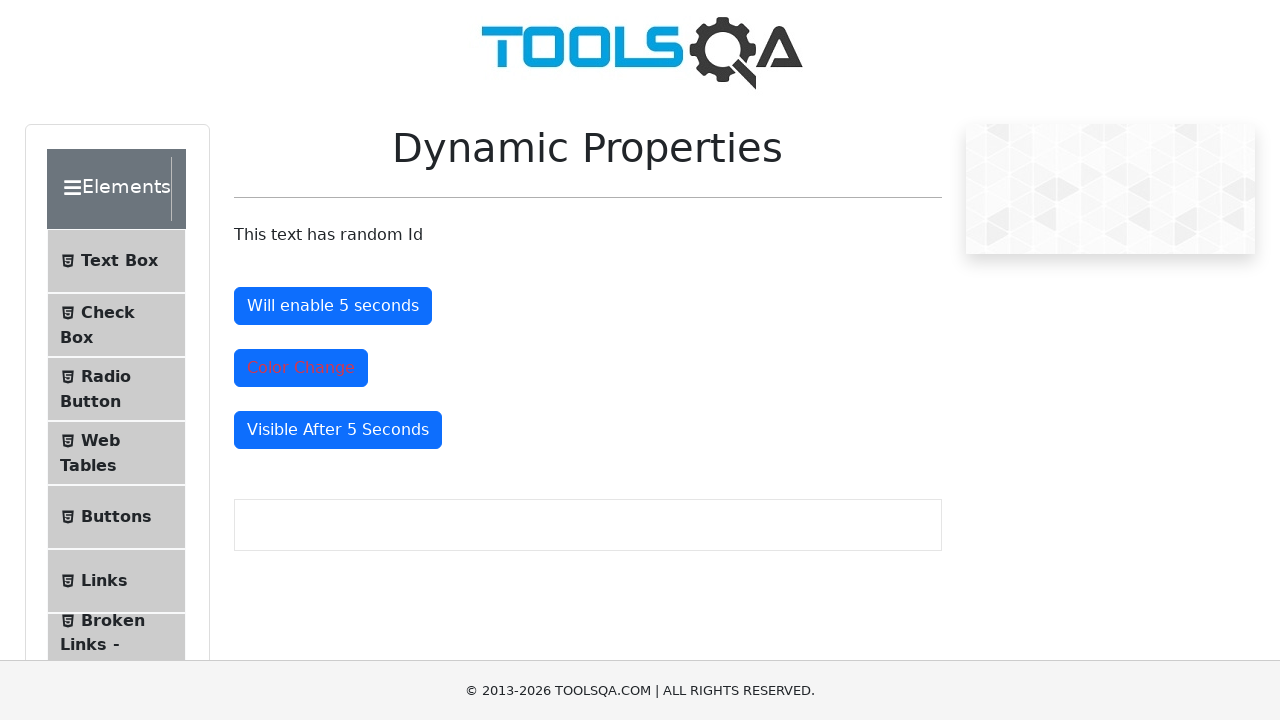

Verified that the 'Enable After' button is visible
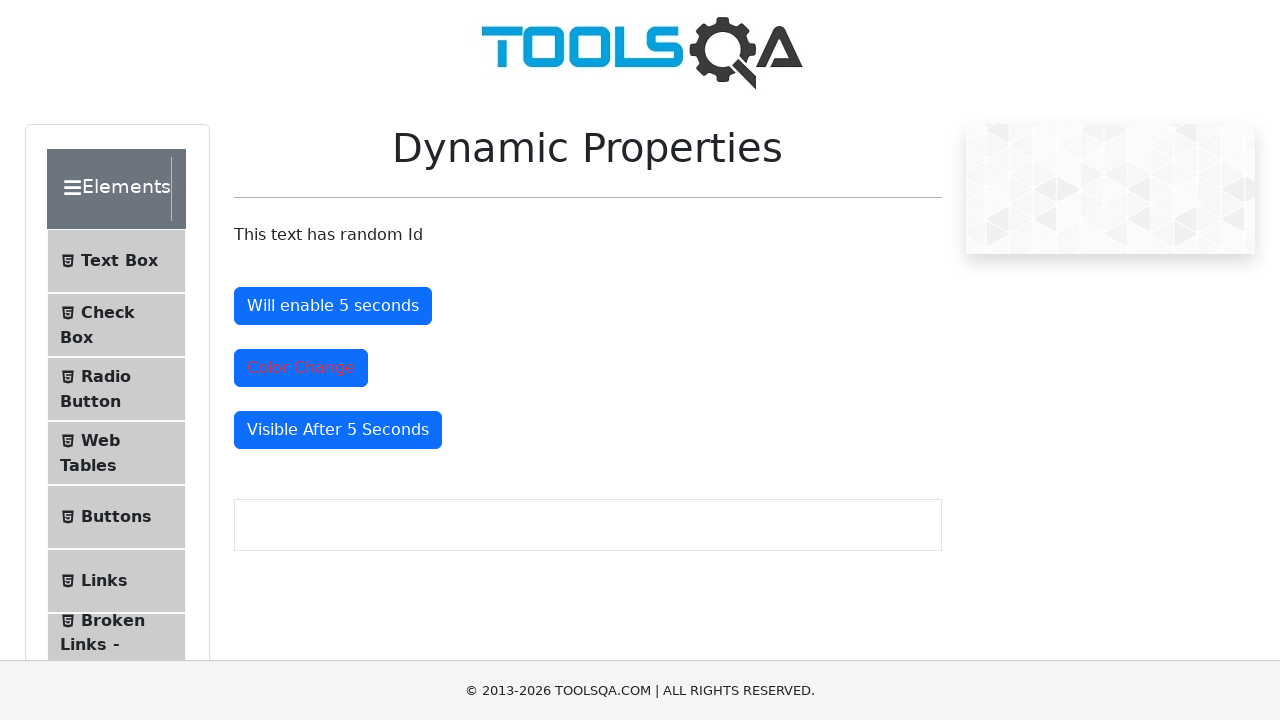

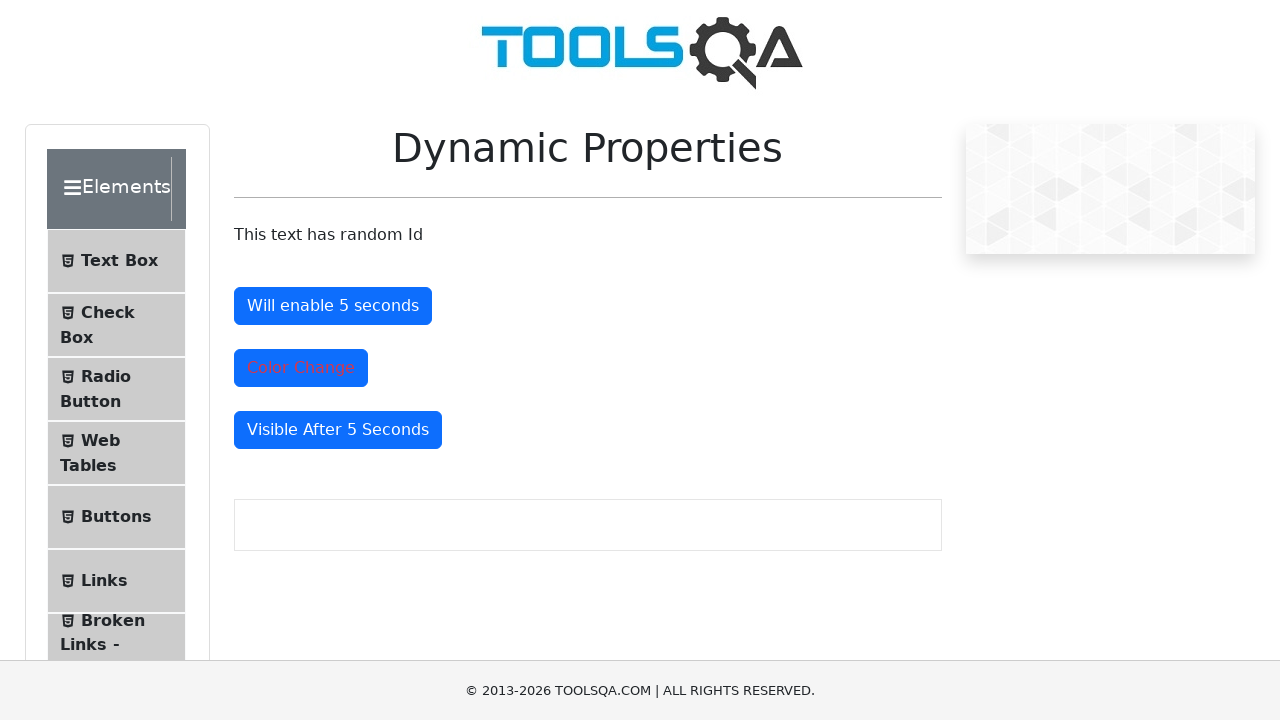